Tests dropdown selection functionality by scrolling to a dropdown menu and selecting an option using keyboard navigation

Starting URL: https://demoqa.com/select-menu

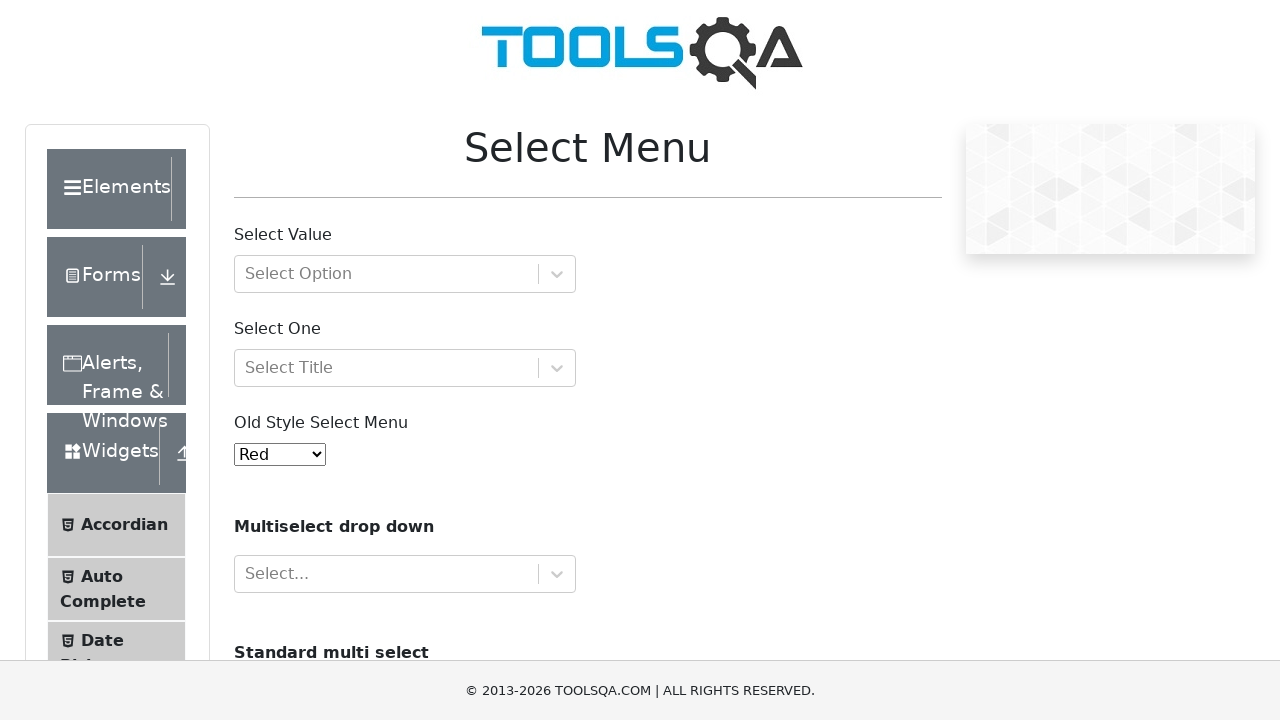

Scrolled to Old Style Select Menu element
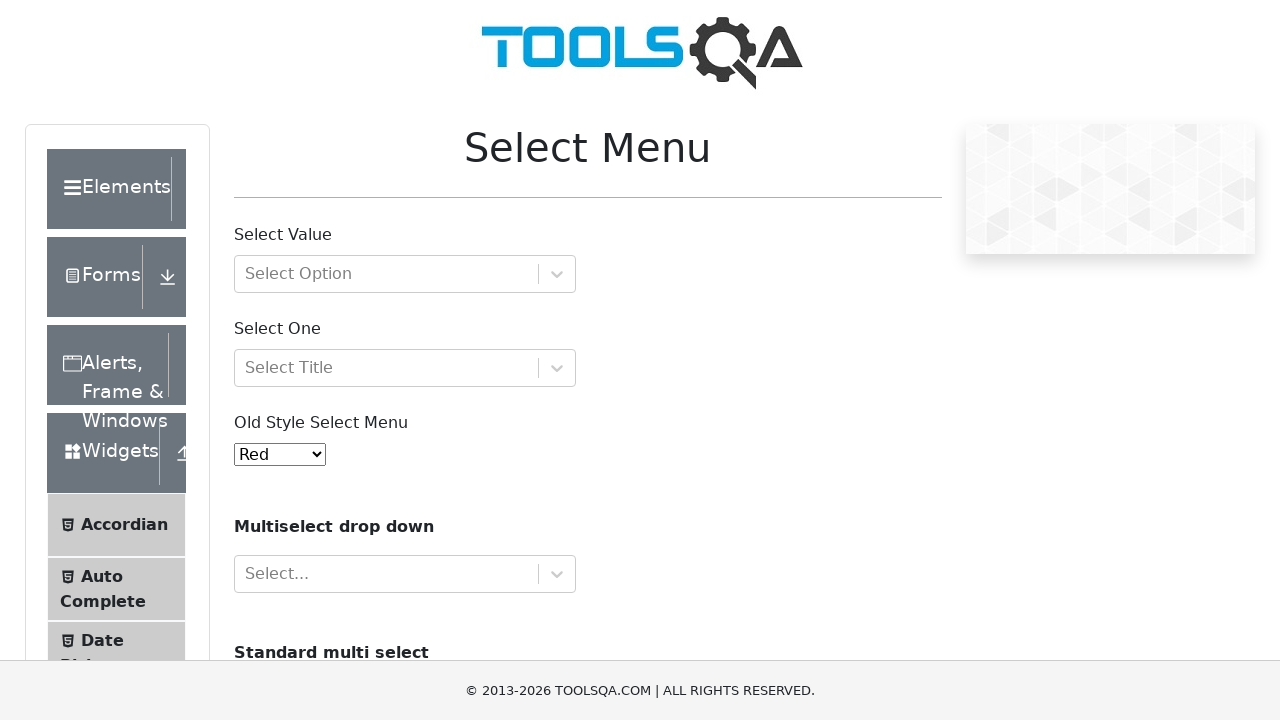

Clicked on the dropdown menu at (280, 454) on #oldSelectMenu
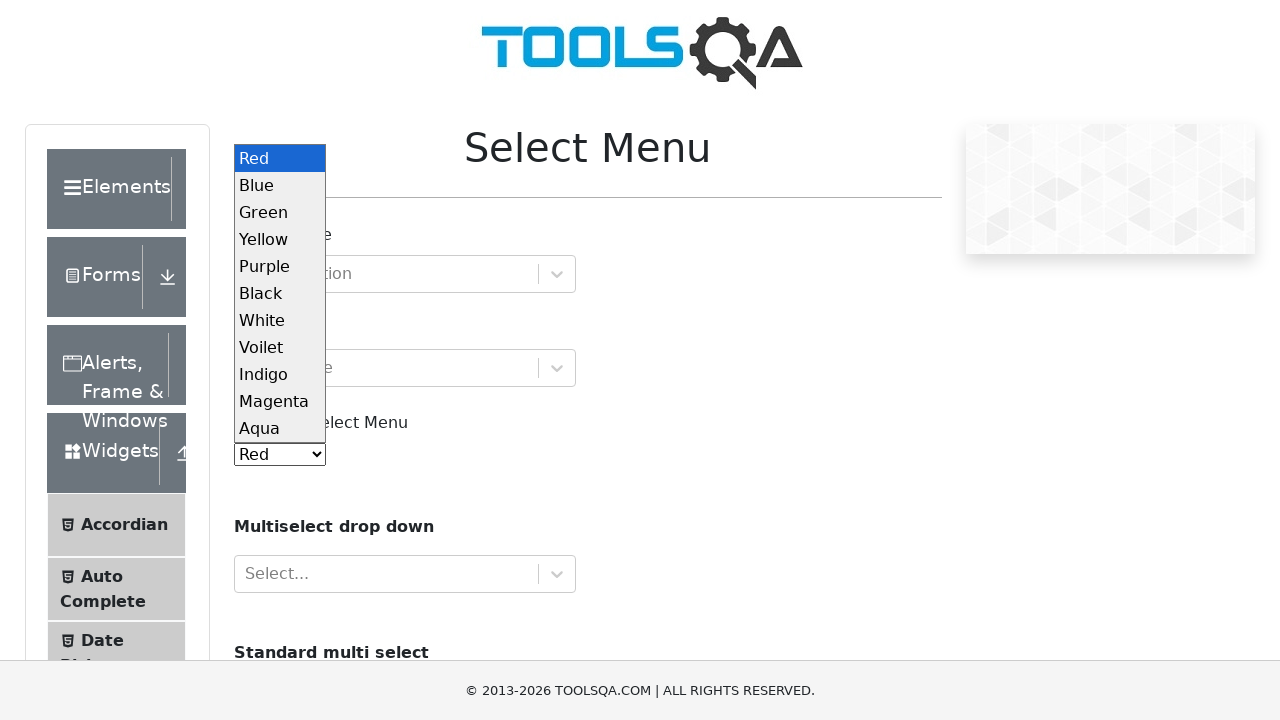

Pressed ArrowDown to navigate dropdown options on #oldSelectMenu
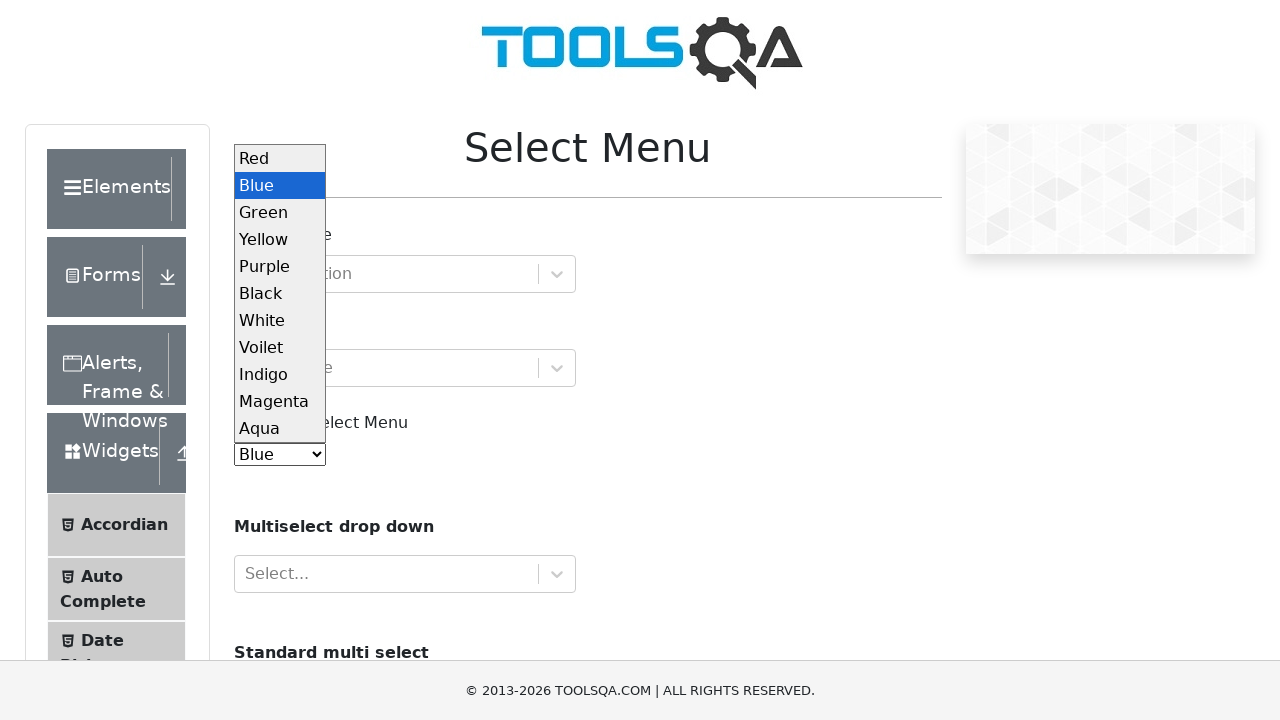

Pressed Enter to select the highlighted dropdown option on #oldSelectMenu
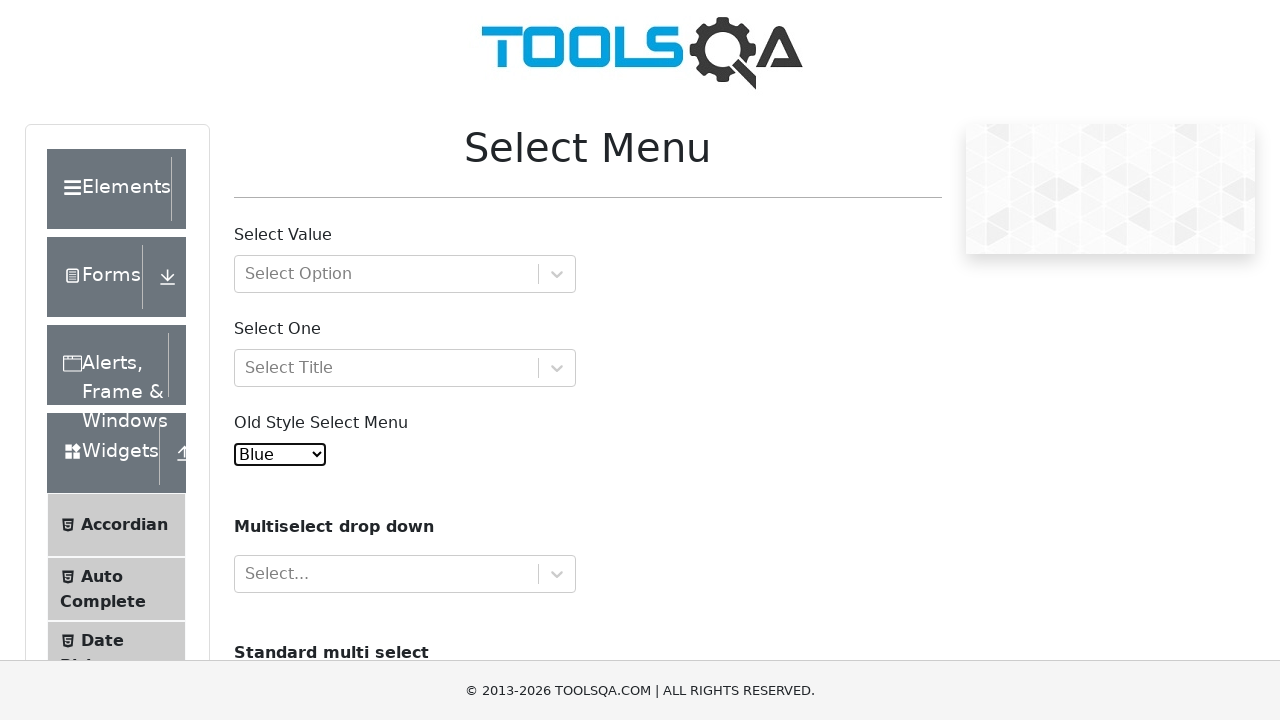

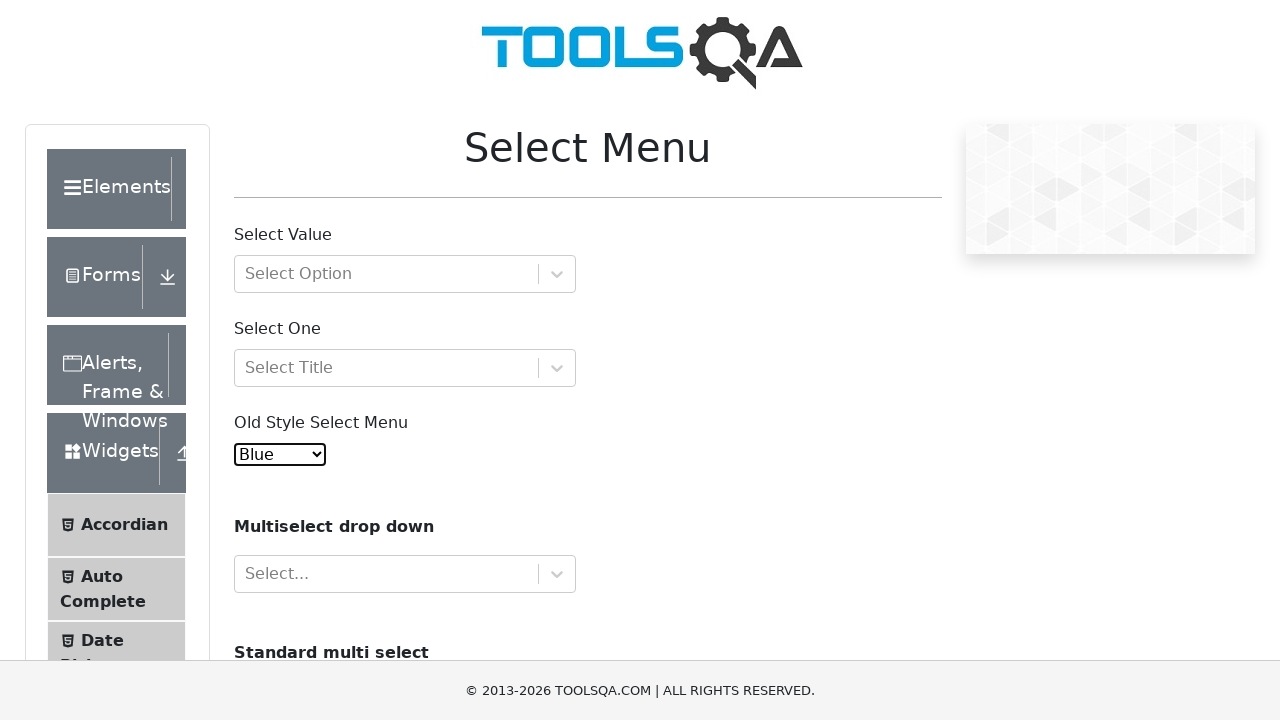